Tests simple JavaScript alert functionality by clicking a button to trigger an alert, verifying the alert text, and accepting it

Starting URL: https://training-support.net/webelements/alerts

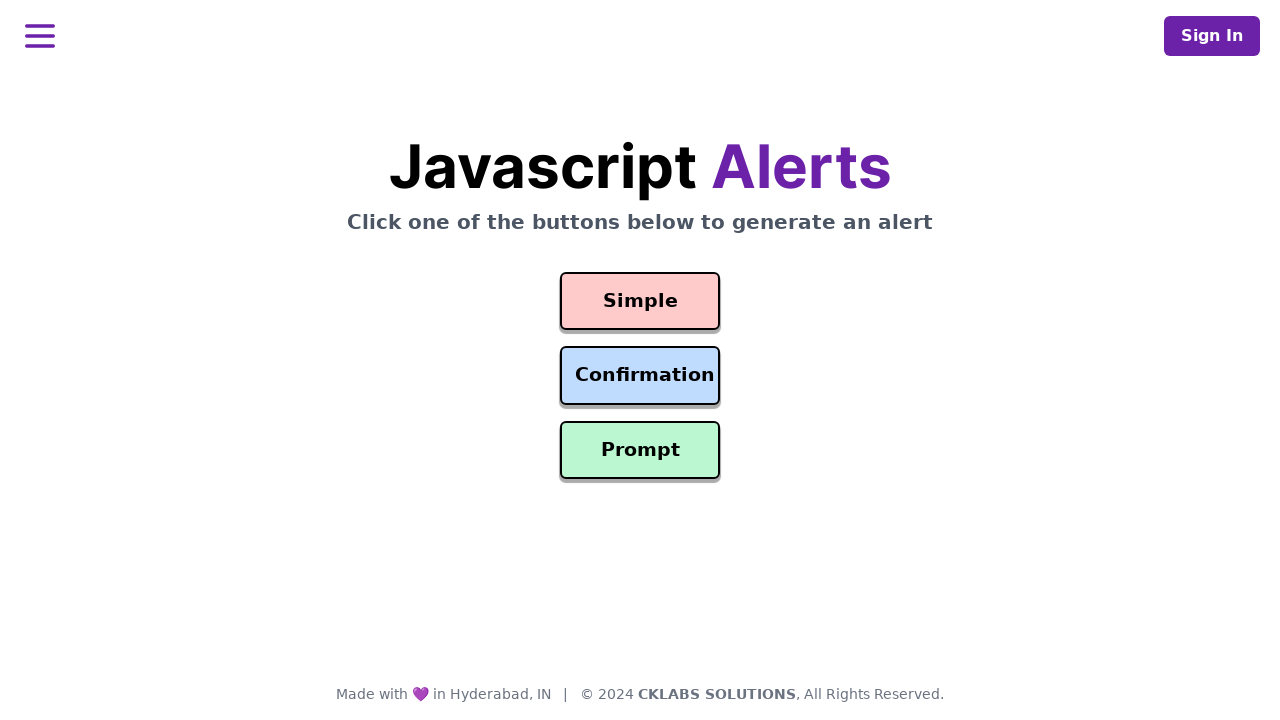

Clicked the simple alert button at (640, 301) on #simple
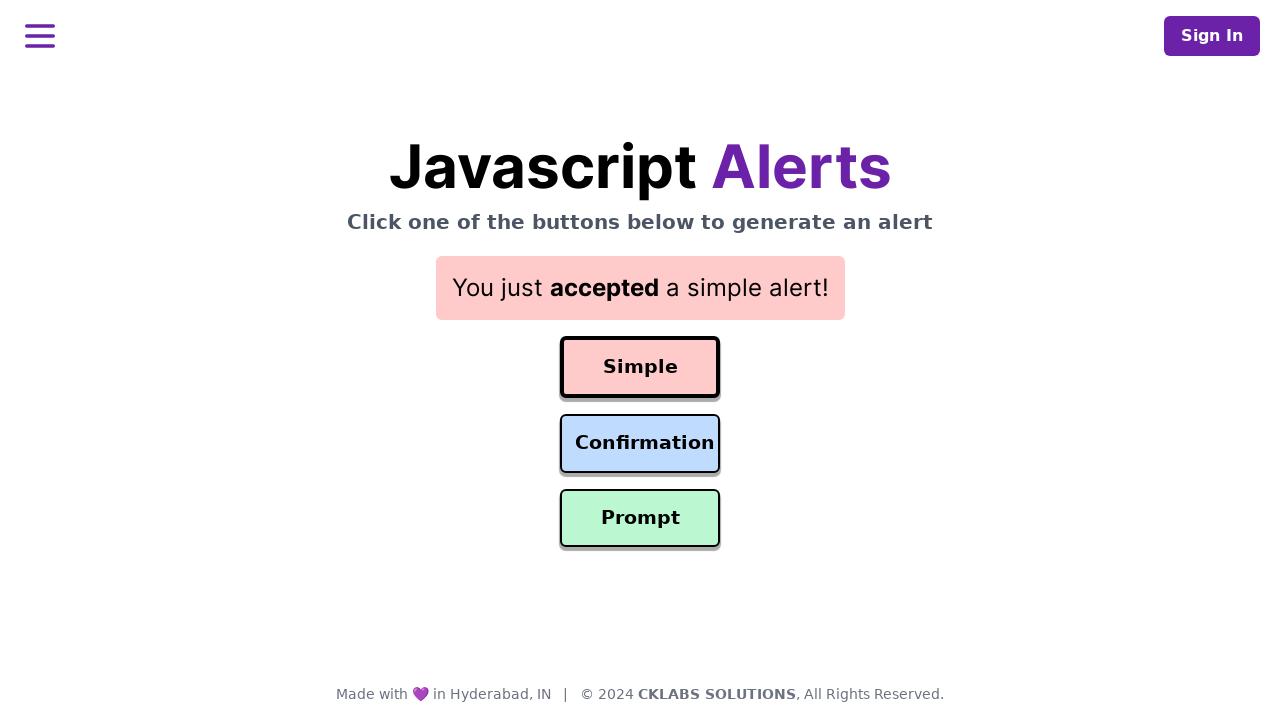

Set up dialog handler to accept alerts
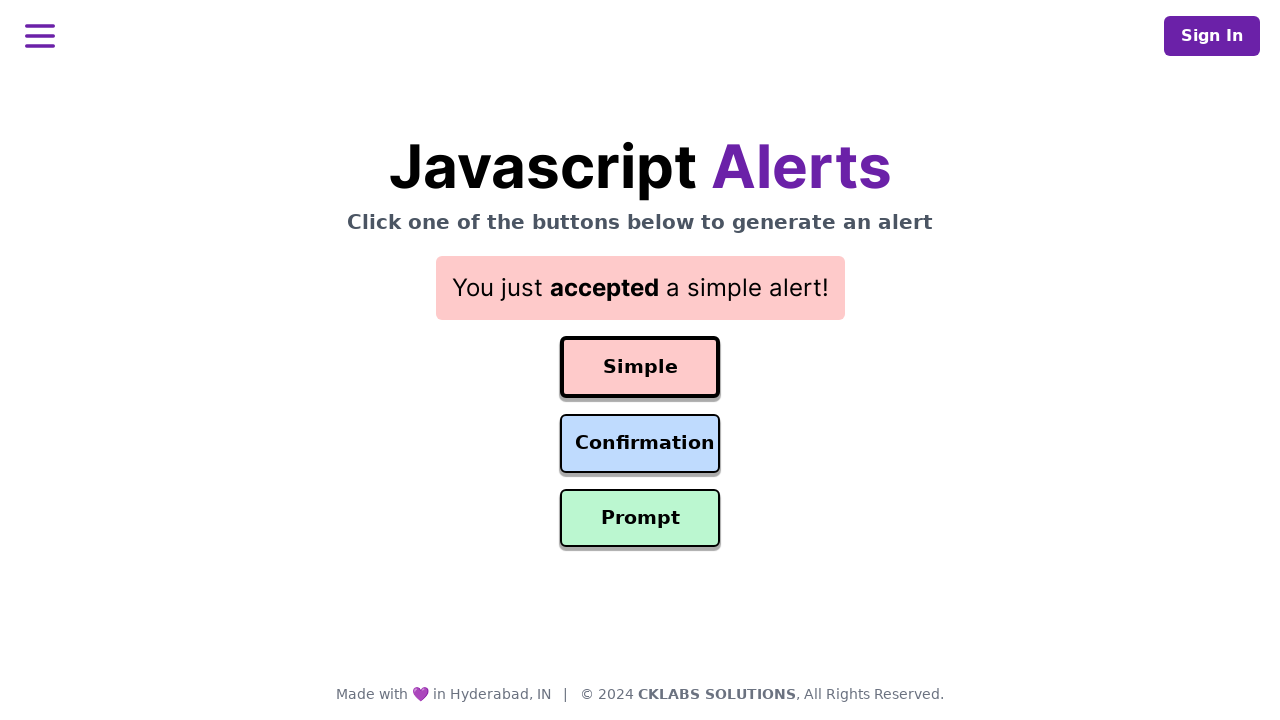

Waited 500ms for alert to be processed
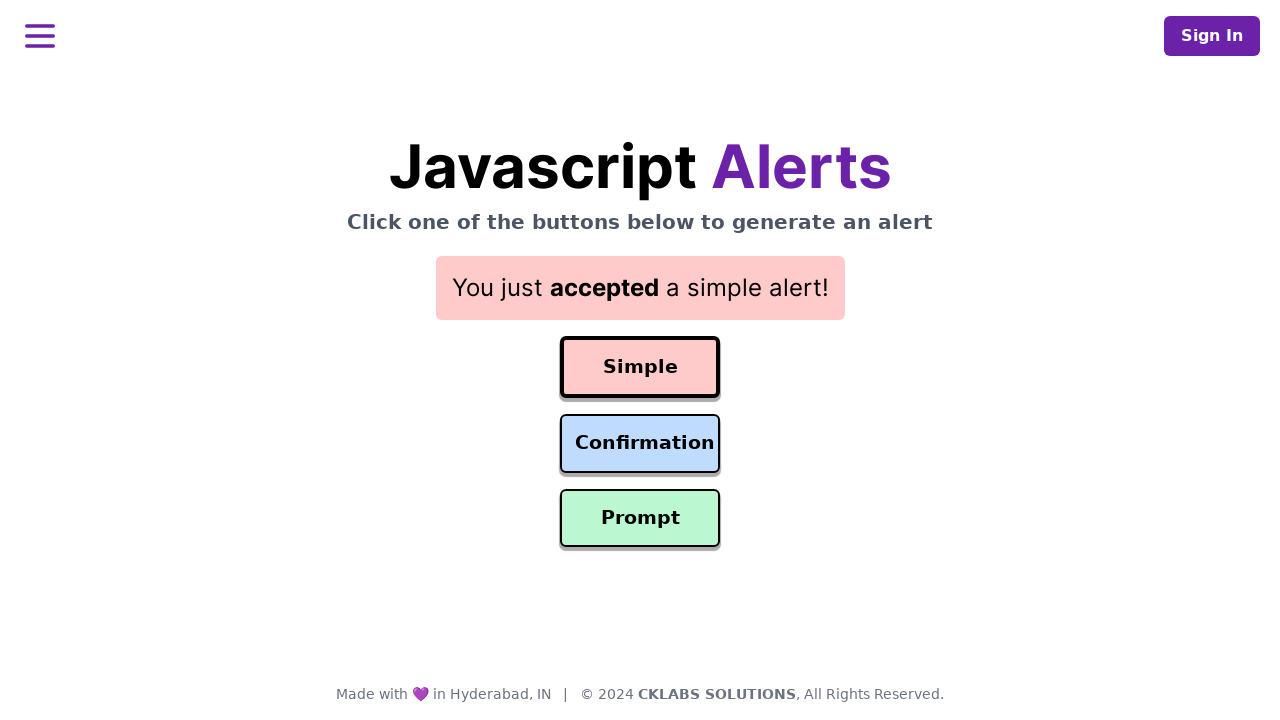

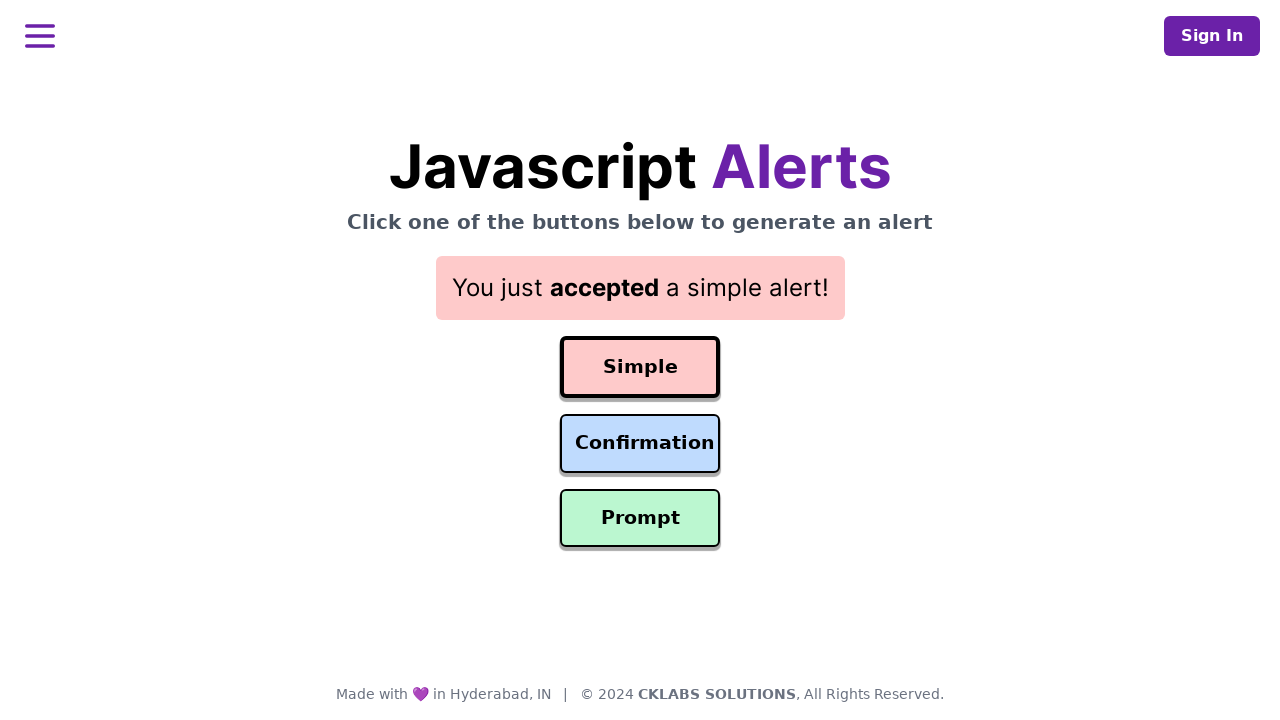